Tests visual feedback for invalid email input by entering an invalid email and checking border color

Starting URL: https://e-commerce-client-swart.vercel.app/

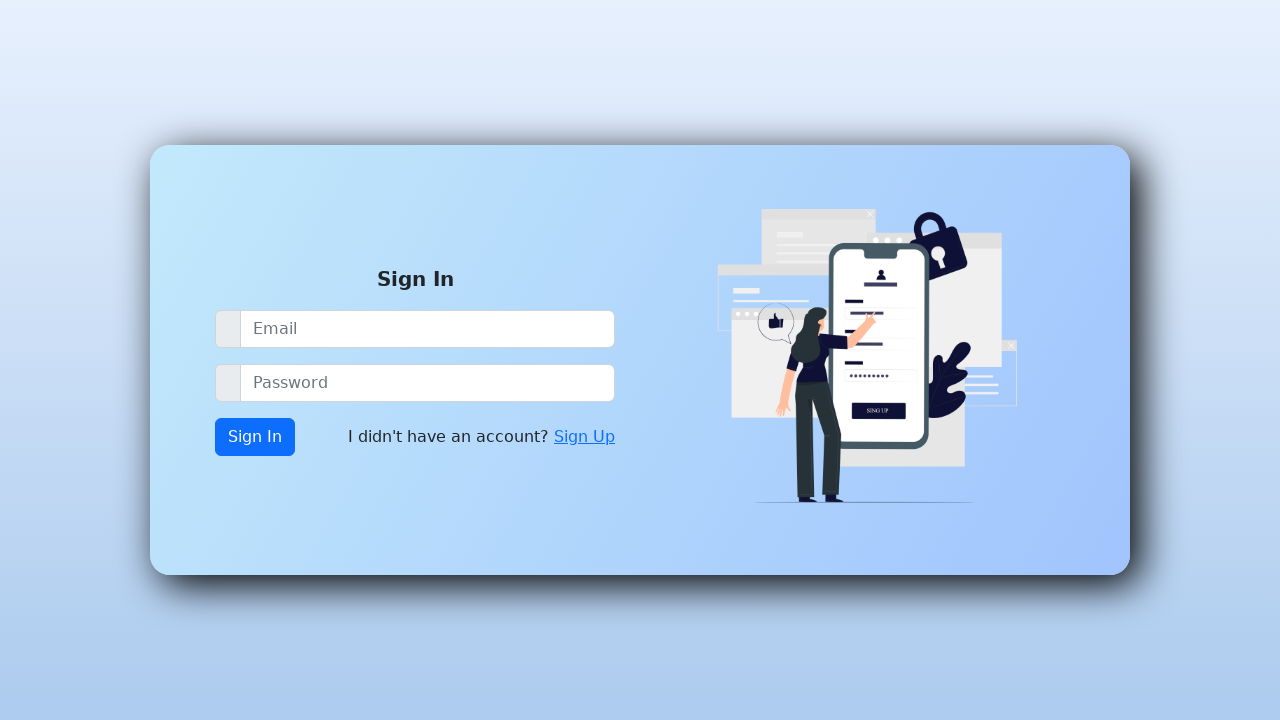

Clicked Sign Up link at (584, 437) on xpath=//a[contains(text(),'Sign Up')]
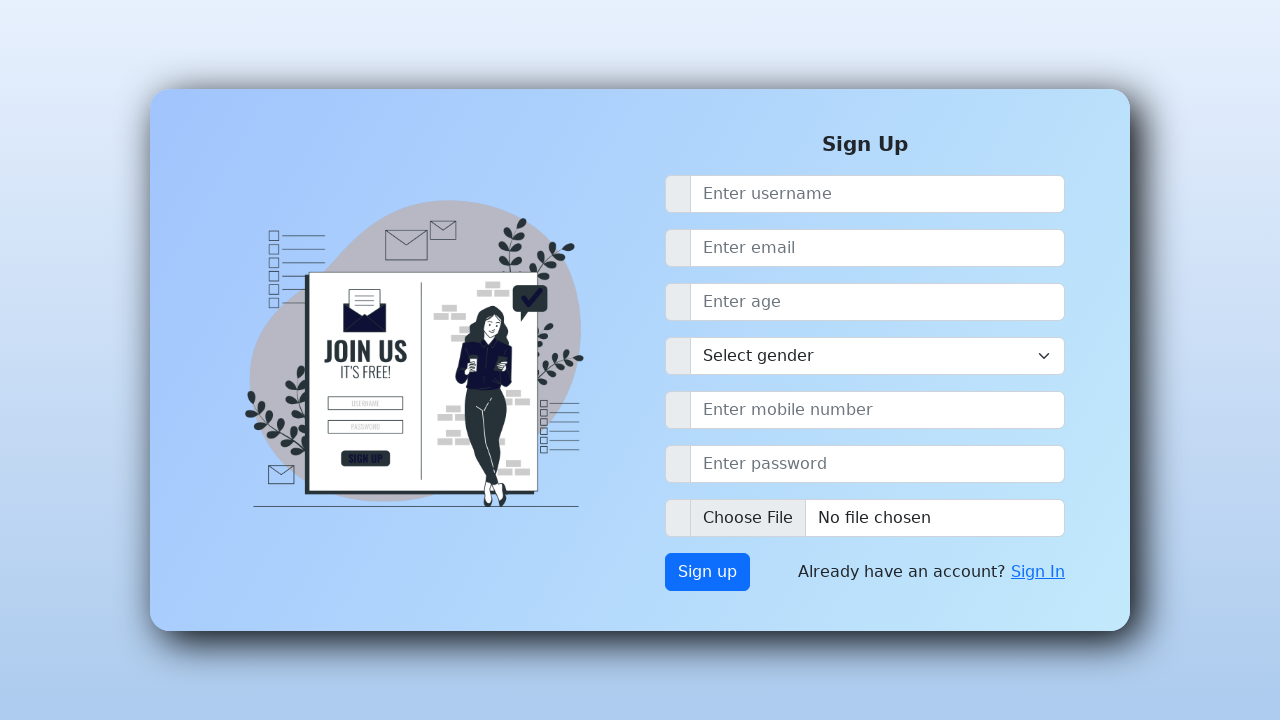

Email field selector appeared
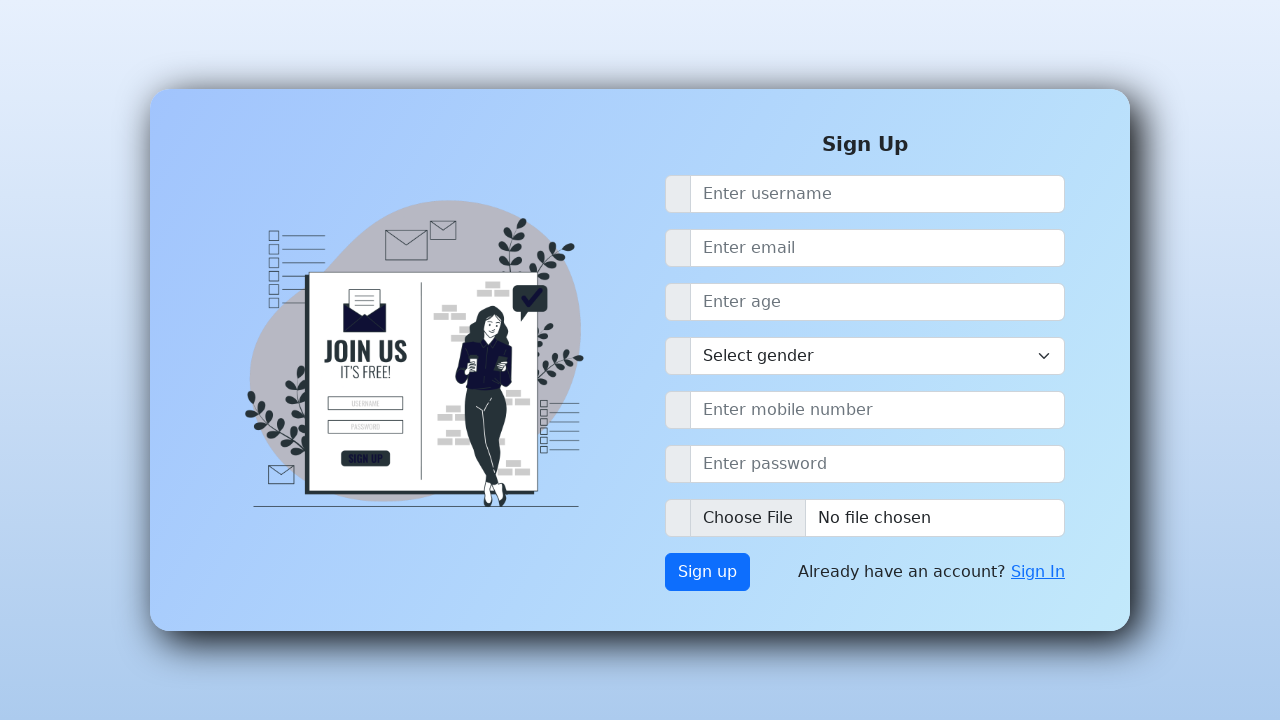

Located email input field
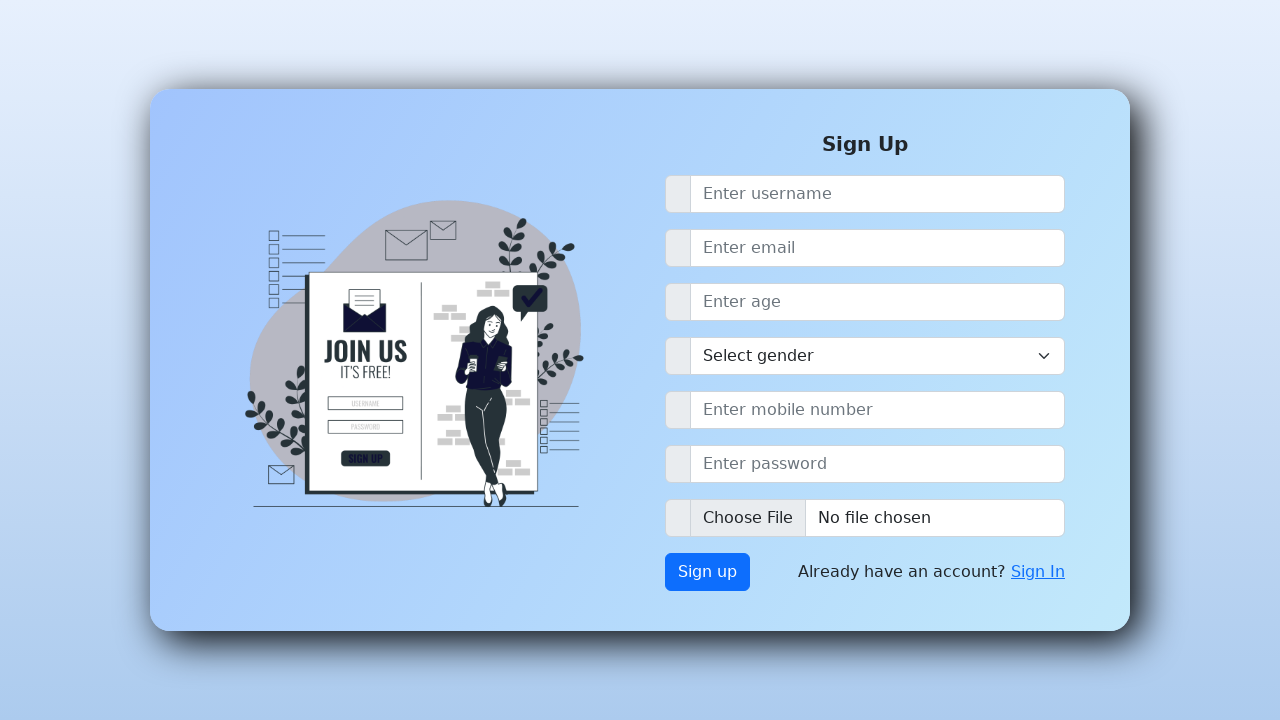

Filled email field with invalid email 'invalid-email' on #email-lg
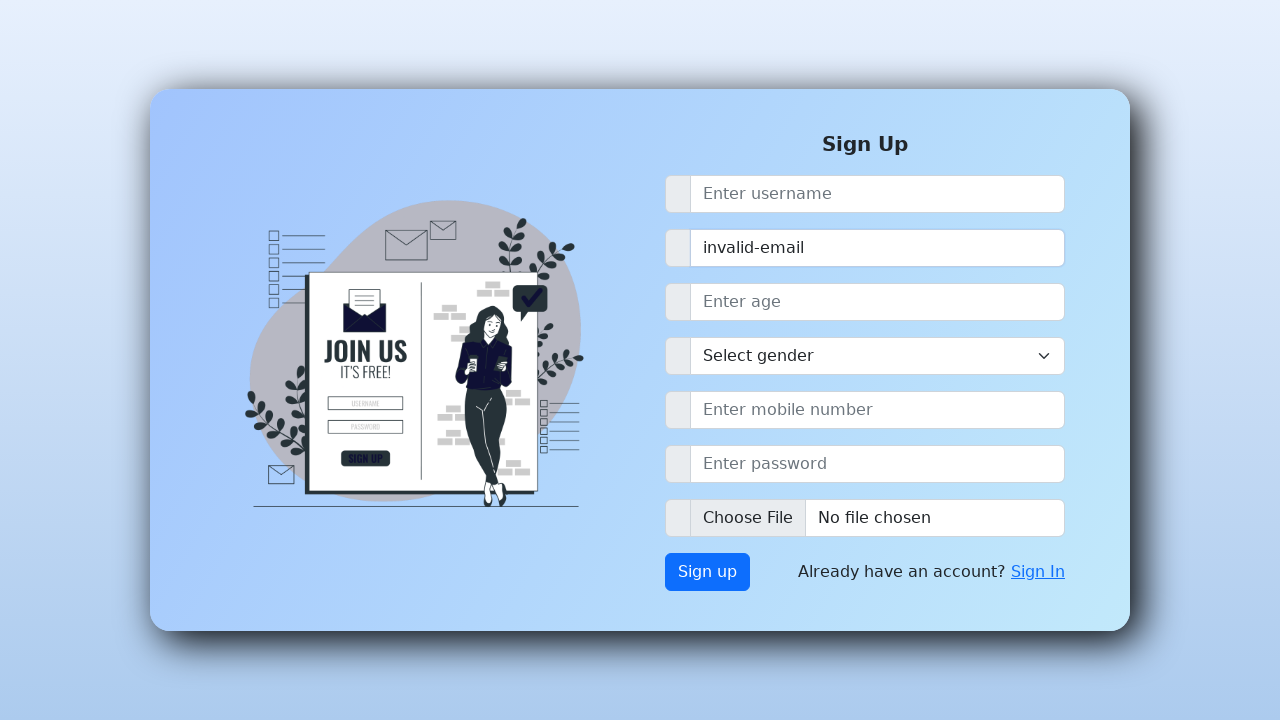

Retrieved computed border color from email field
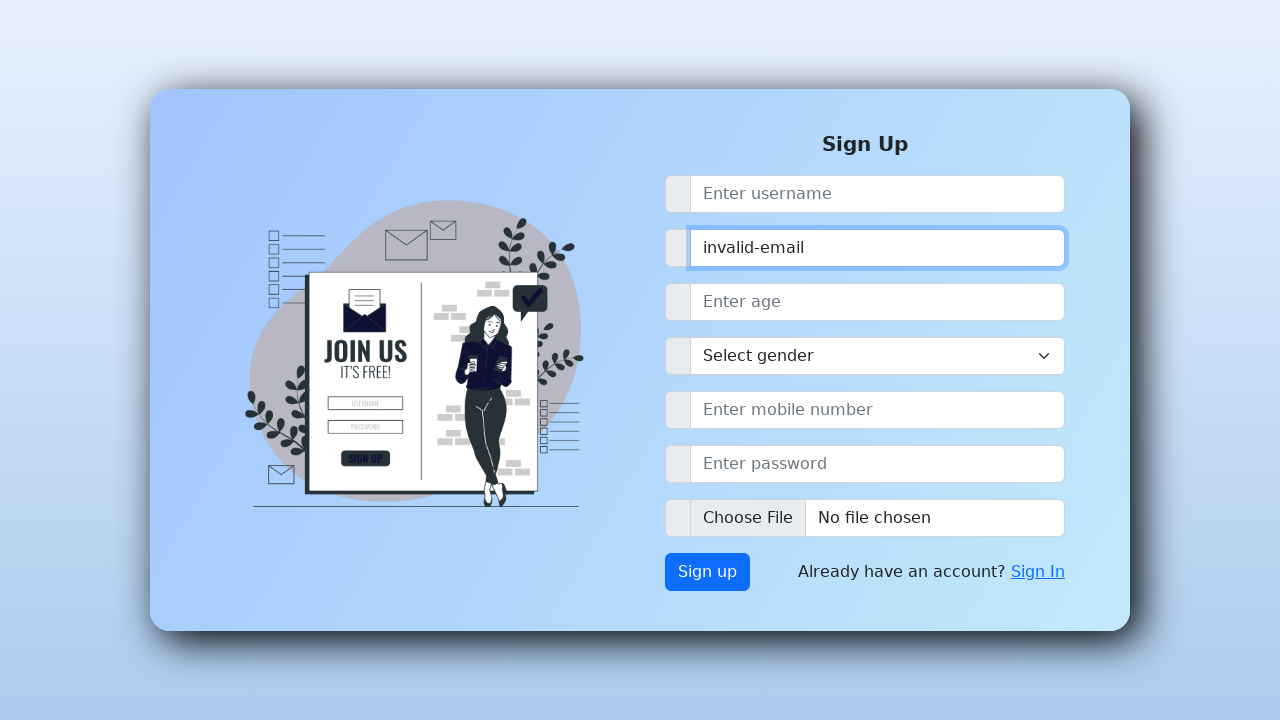

Assertion passed: Invalid email shows visual feedback with expected border color
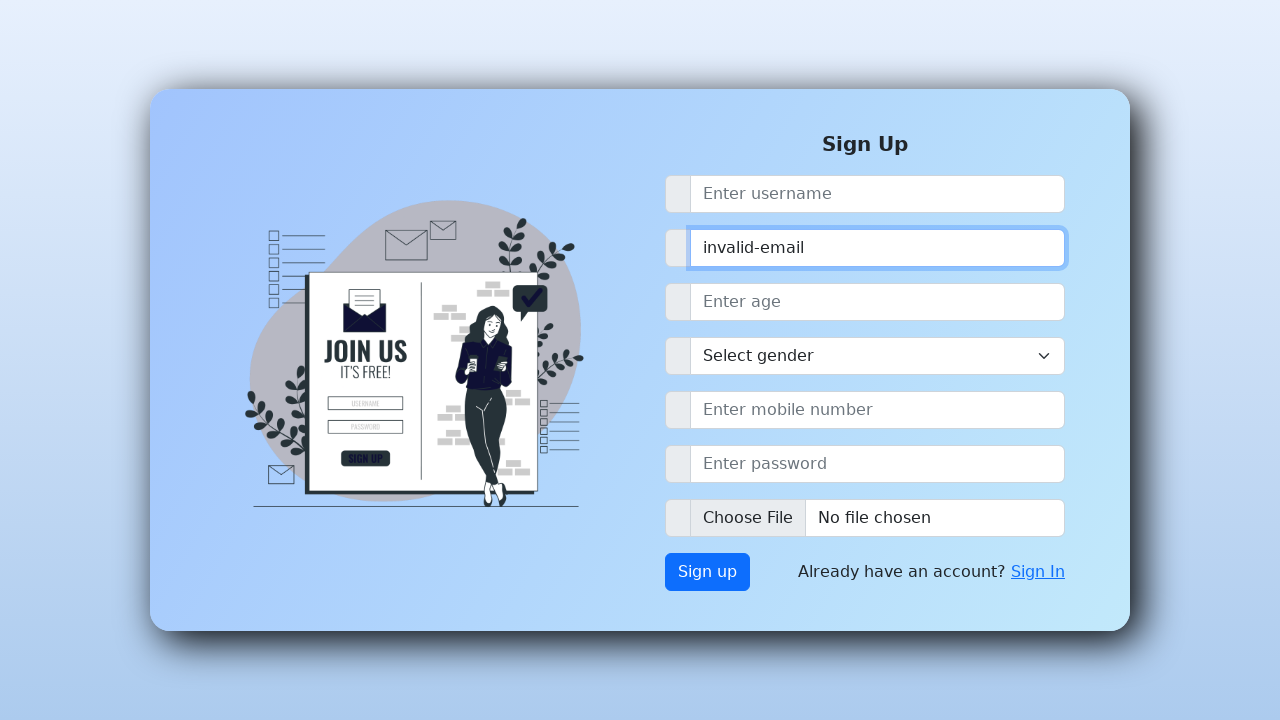

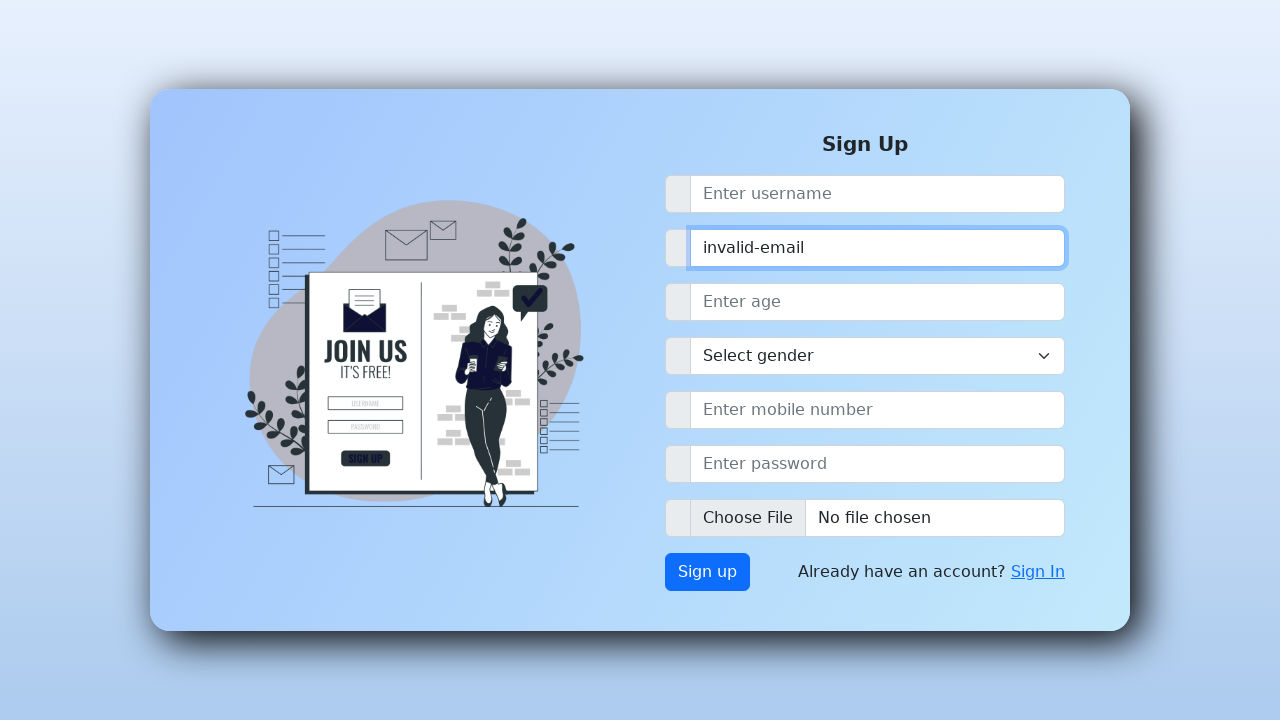